Tests searchable dropdown functionality by typing and selecting values from search-enabled dropdowns for phone, gender, country, state, city, and shoe quantity

Starting URL: https://demoapps.qspiders.com/ui

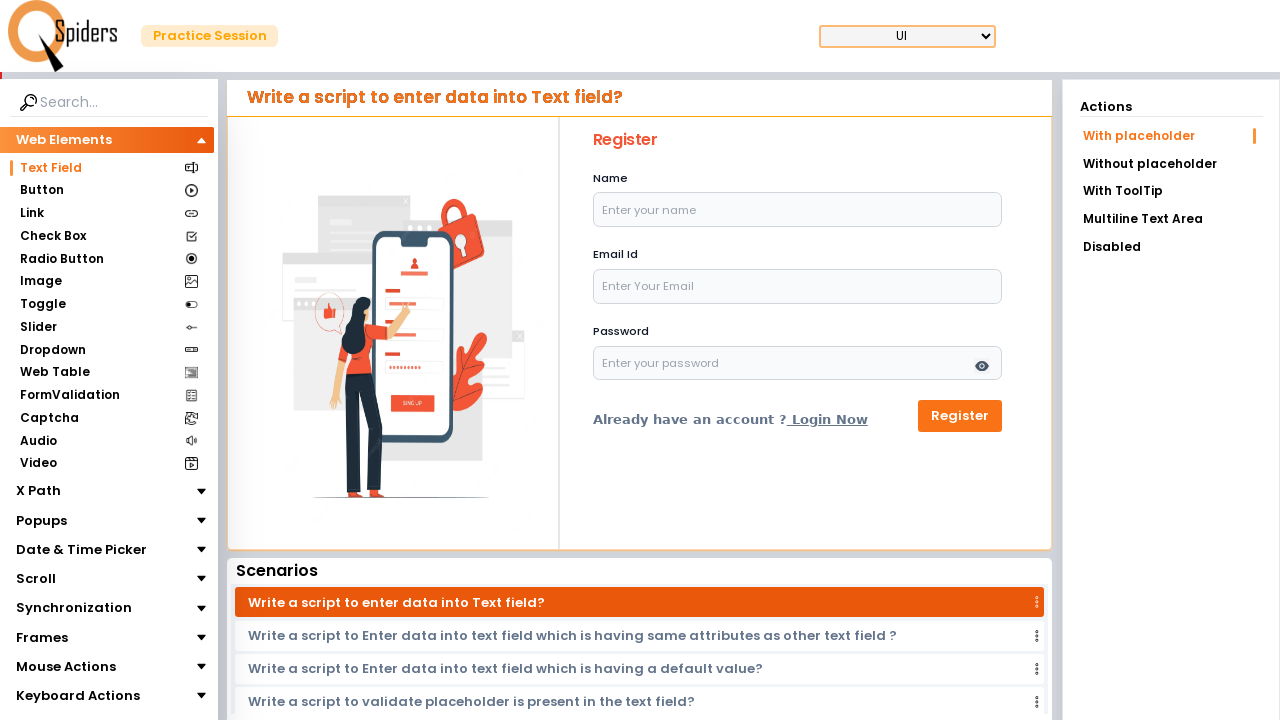

Clicked on Dropdown section at (52, 350) on xpath=//section[text()='Dropdown']
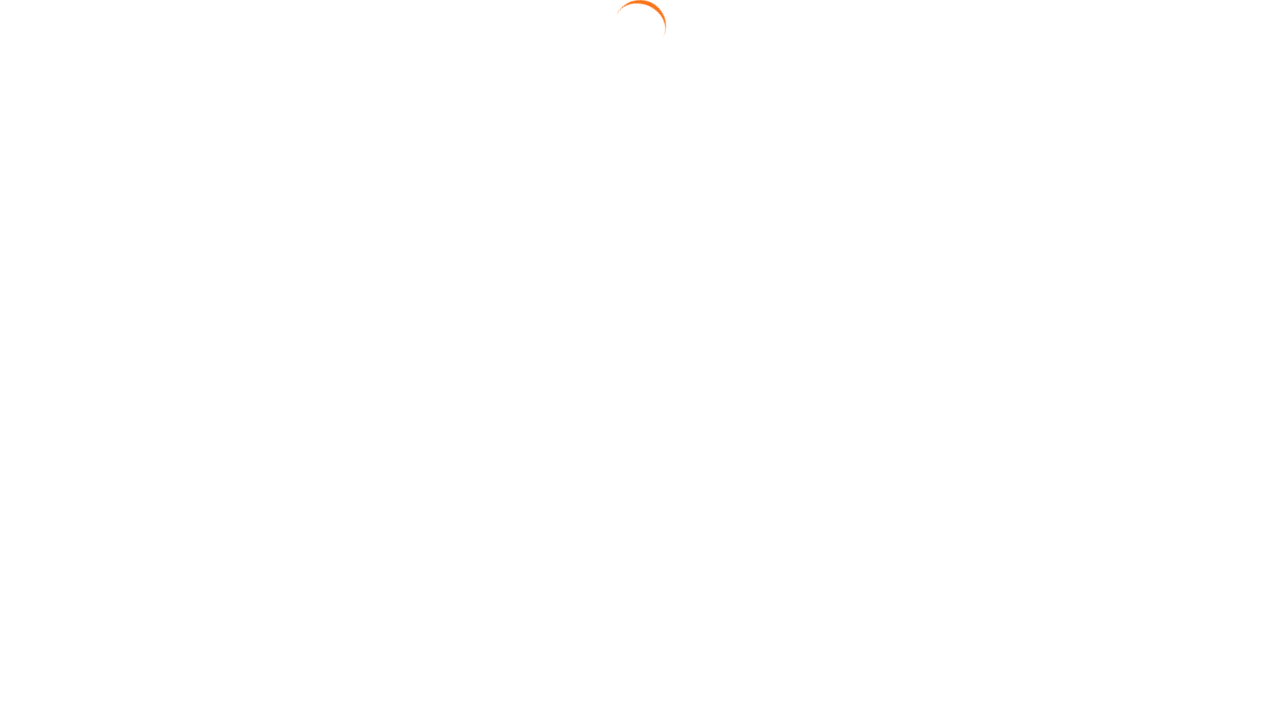

Navigated to searchable dropdown page at (1171, 193) on xpath=//a[contains(@href,'search?sublist')]
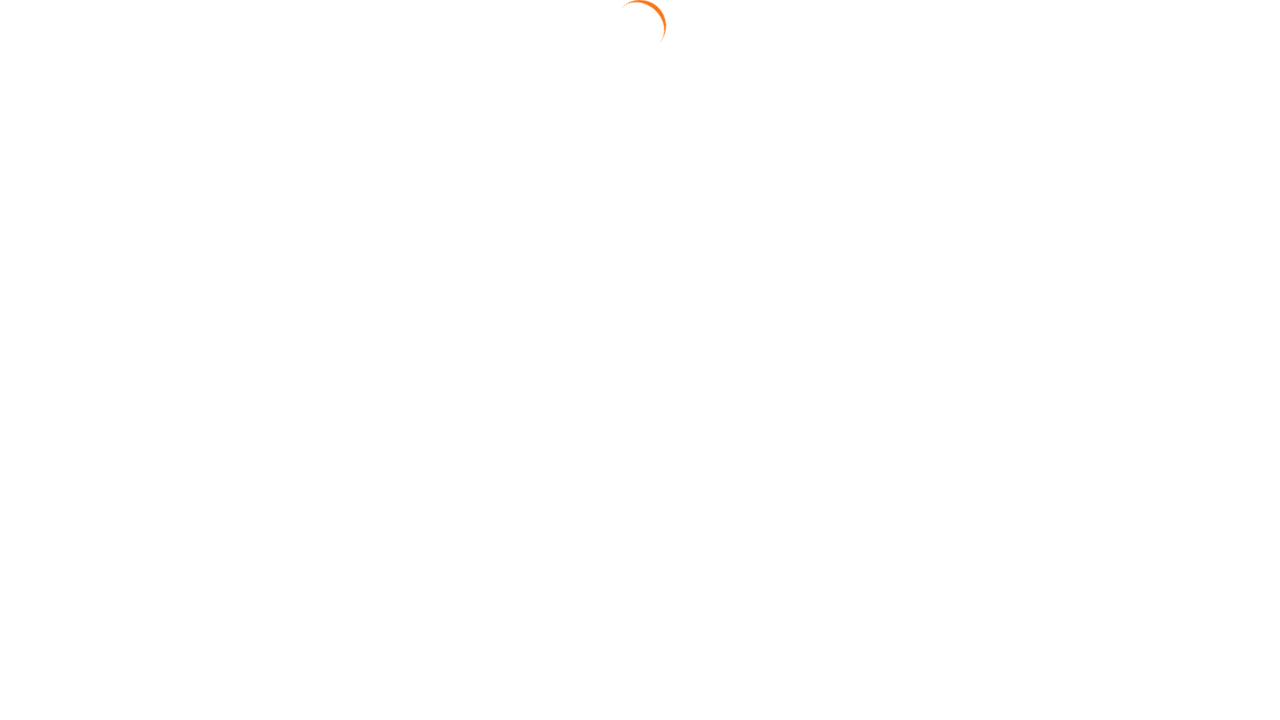

Filled phone number field with '9988774455' on #selectPhone
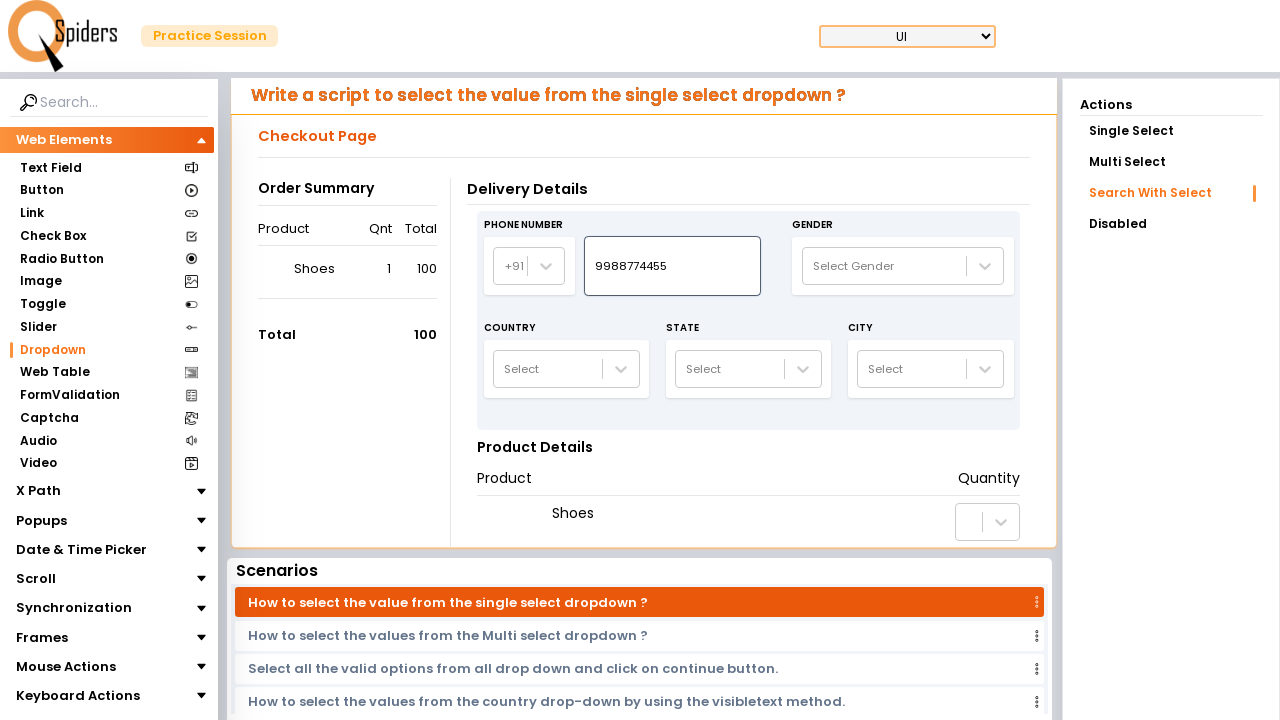

Clicked gender dropdown input field at (815, 266) on xpath=//input[@id='react-select-3-input']
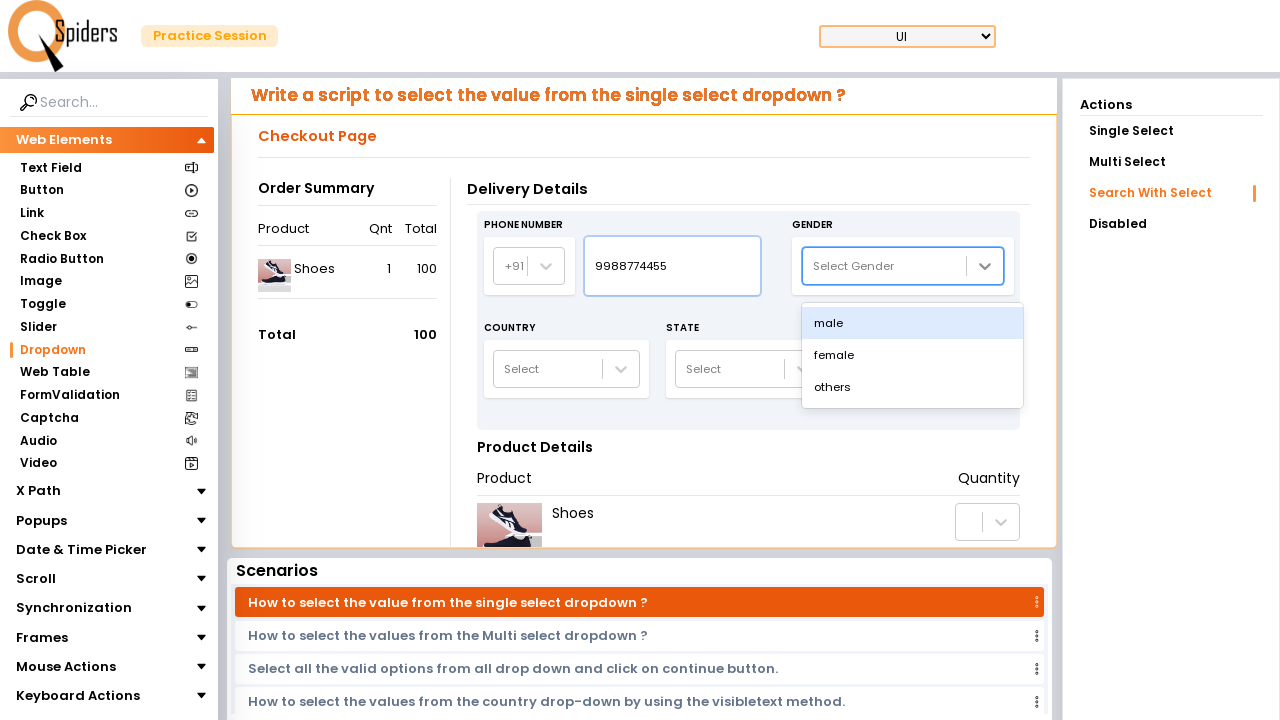

Selected gender value with Enter key
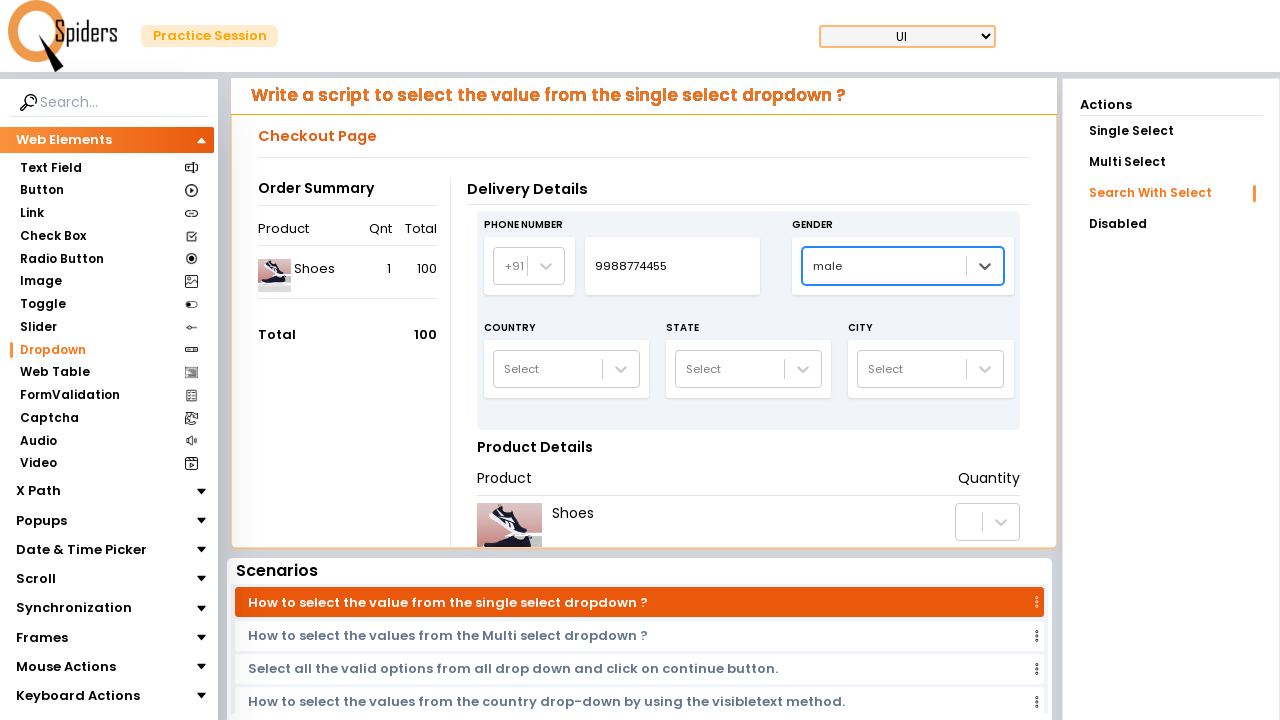

Clicked country dropdown input field at (506, 369) on xpath=//input[@id='react-select-4-input']
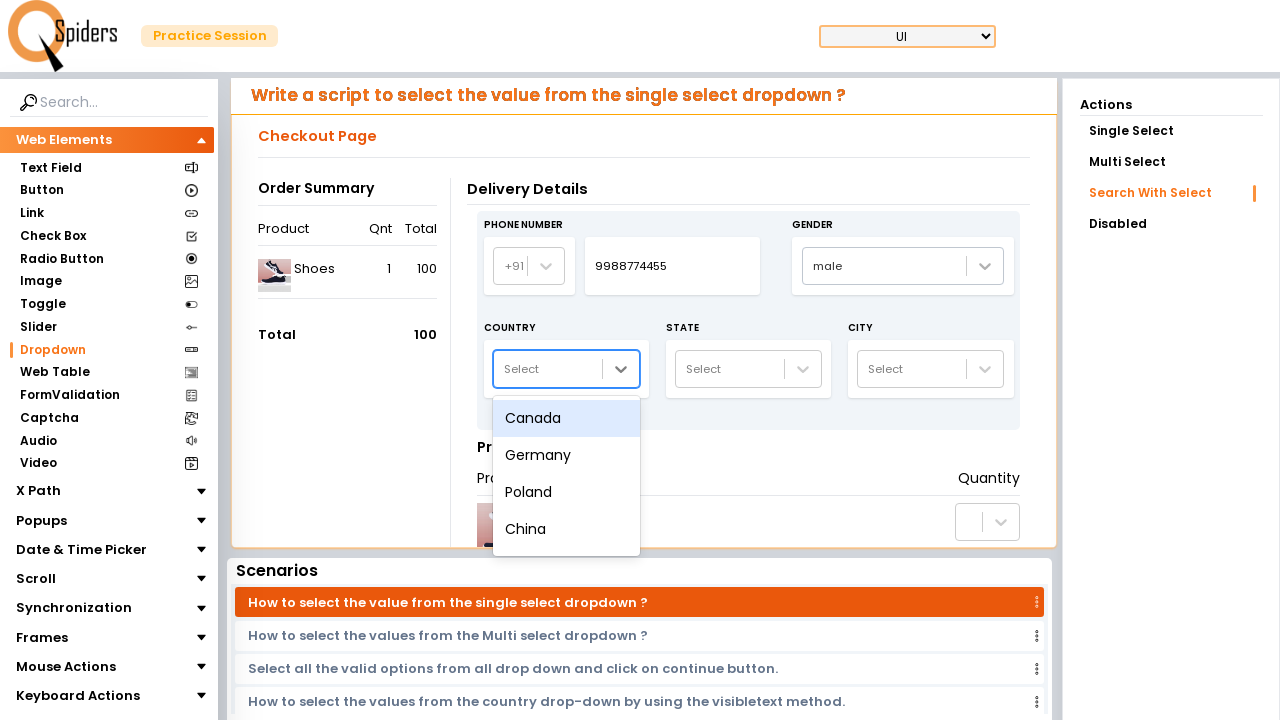

Typed 'India' in country search field on //input[@id='react-select-4-input']
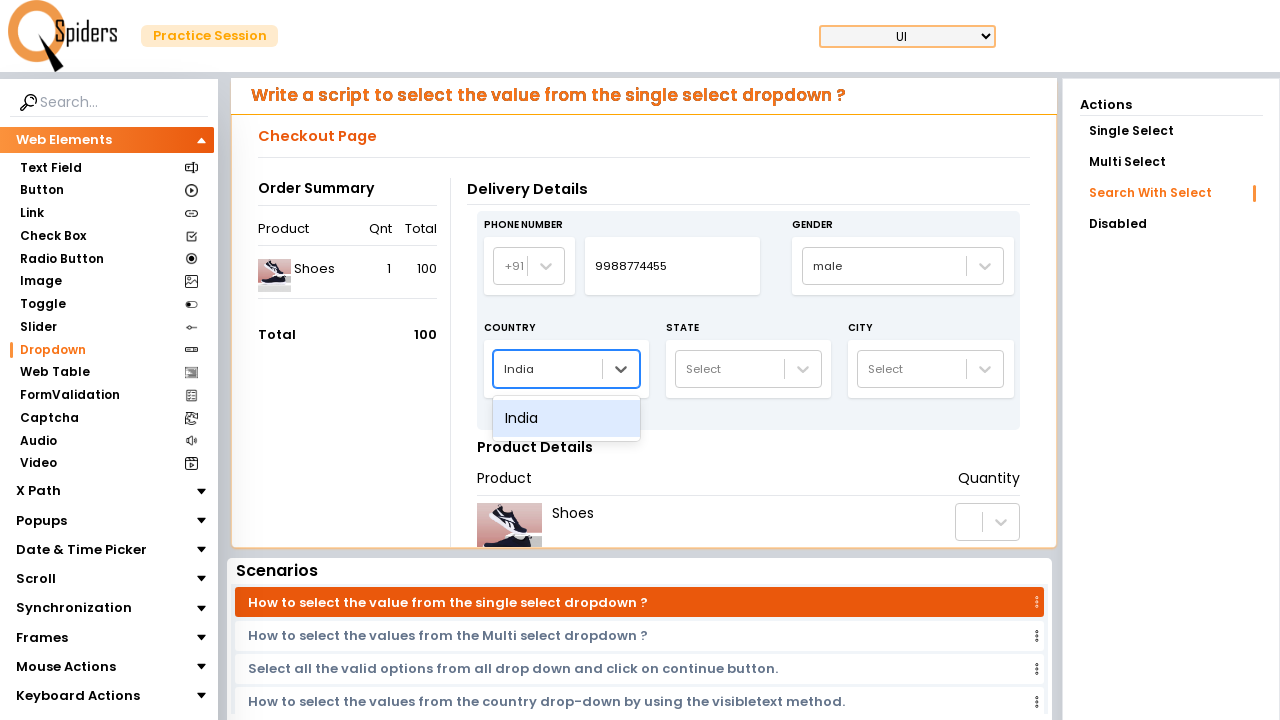

Selected India from country dropdown
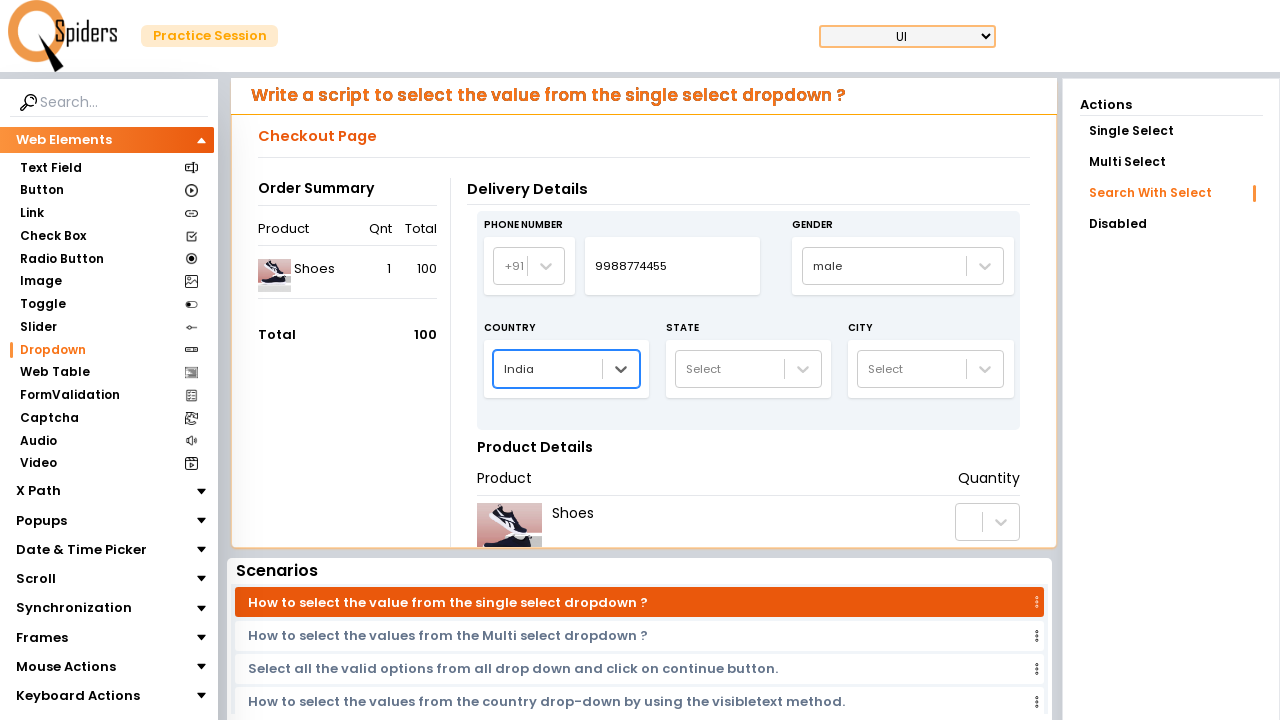

Clicked state dropdown input field at (688, 369) on xpath=//input[@id='react-select-5-input']
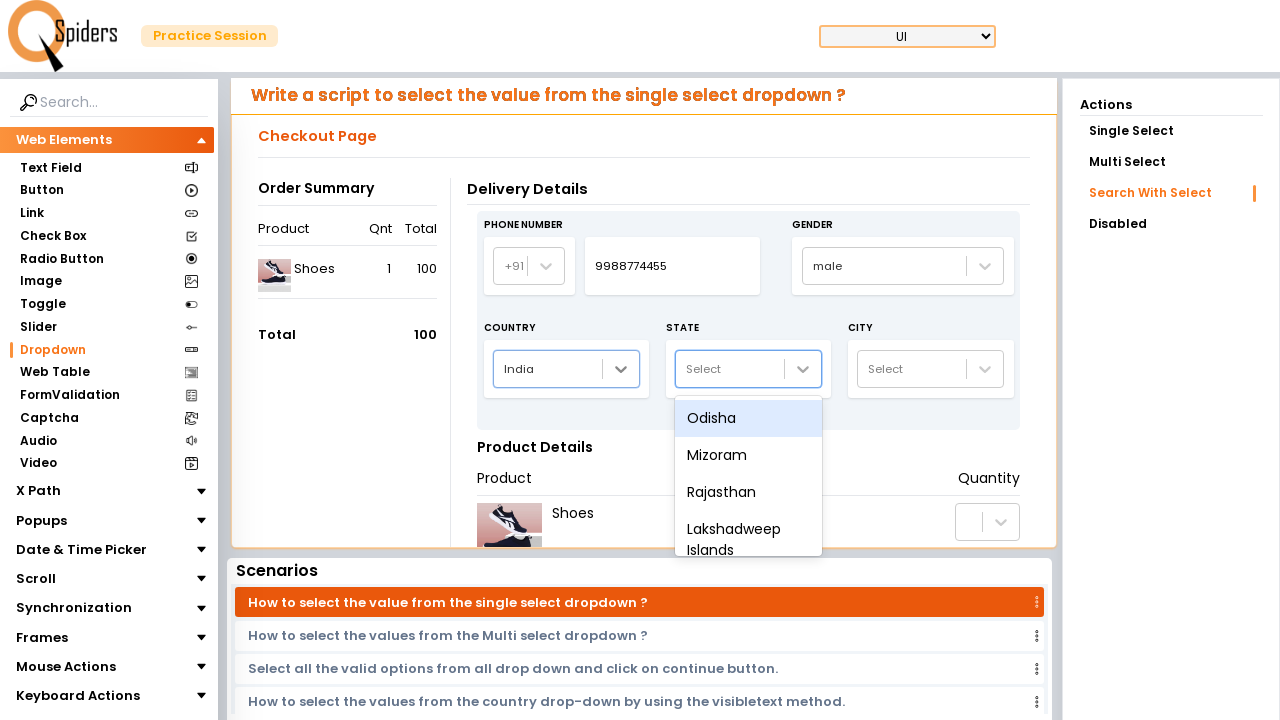

Typed 'Andhra Pradesh' in state search field on //input[@id='react-select-5-input']
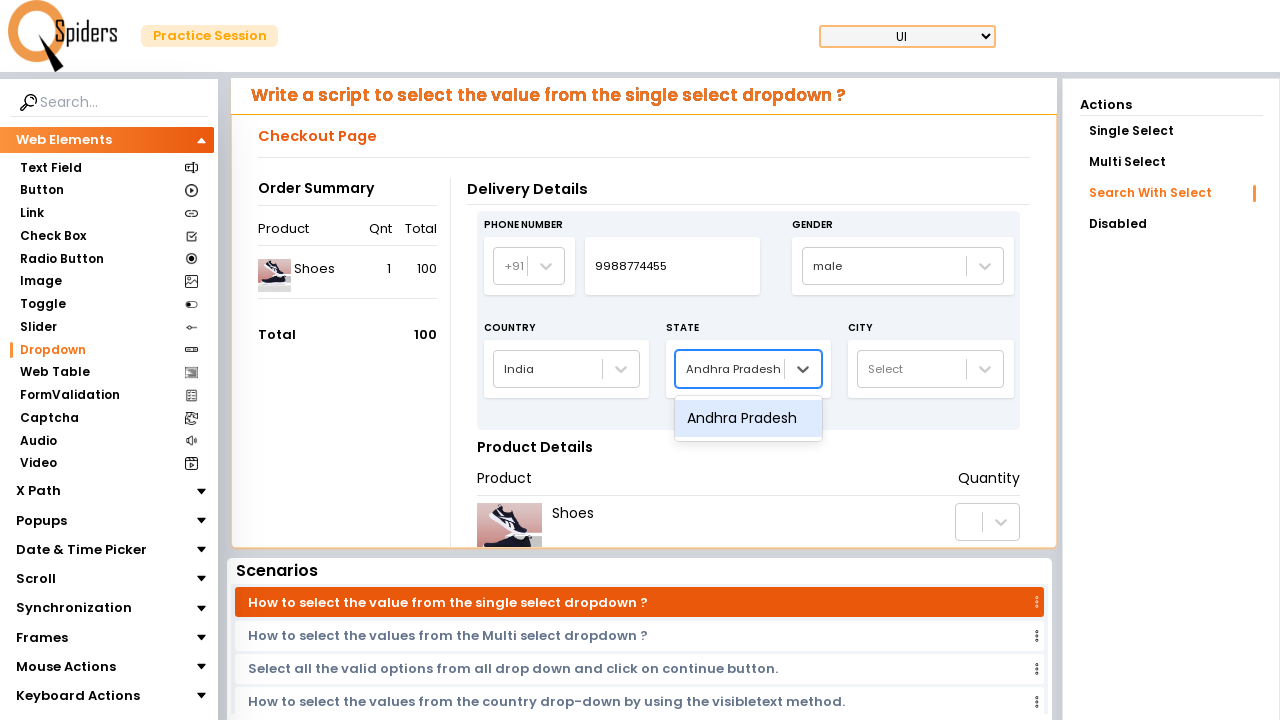

Selected Andhra Pradesh from state dropdown
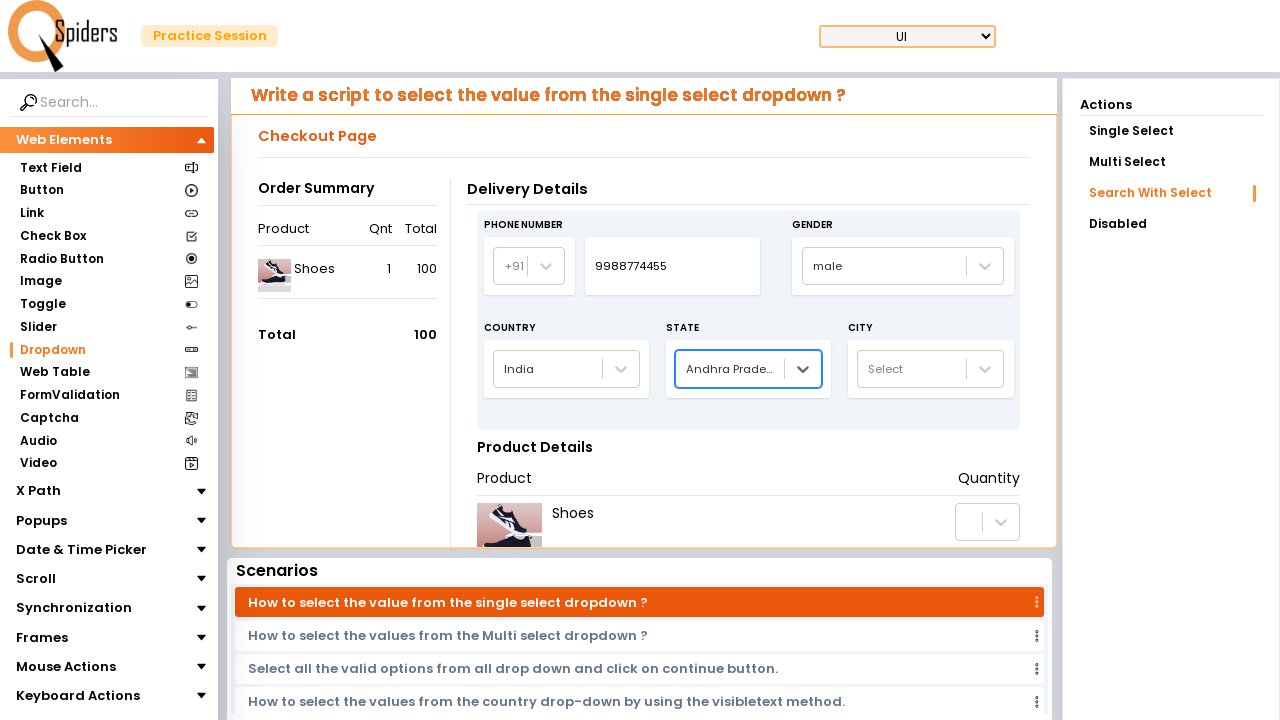

Clicked city dropdown input field at (870, 369) on xpath=//input[@id='react-select-6-input']
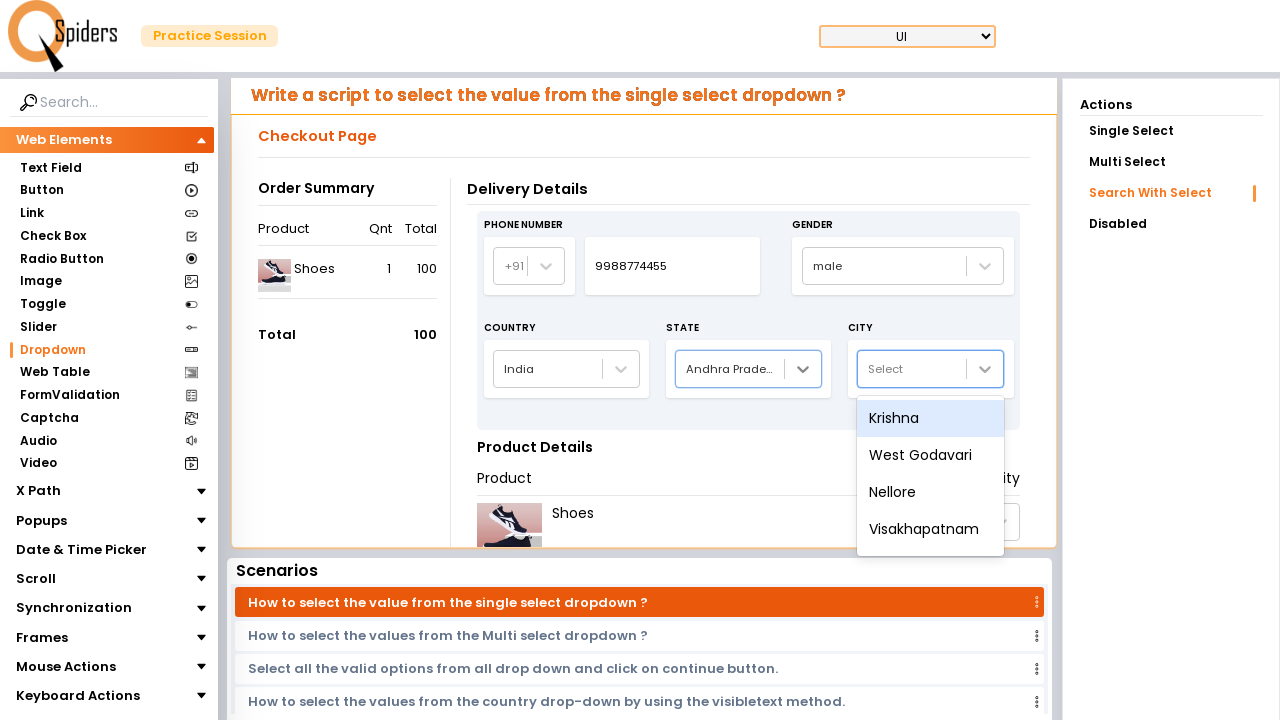

Typed 'Krishna' in city search field on //input[@id='react-select-6-input']
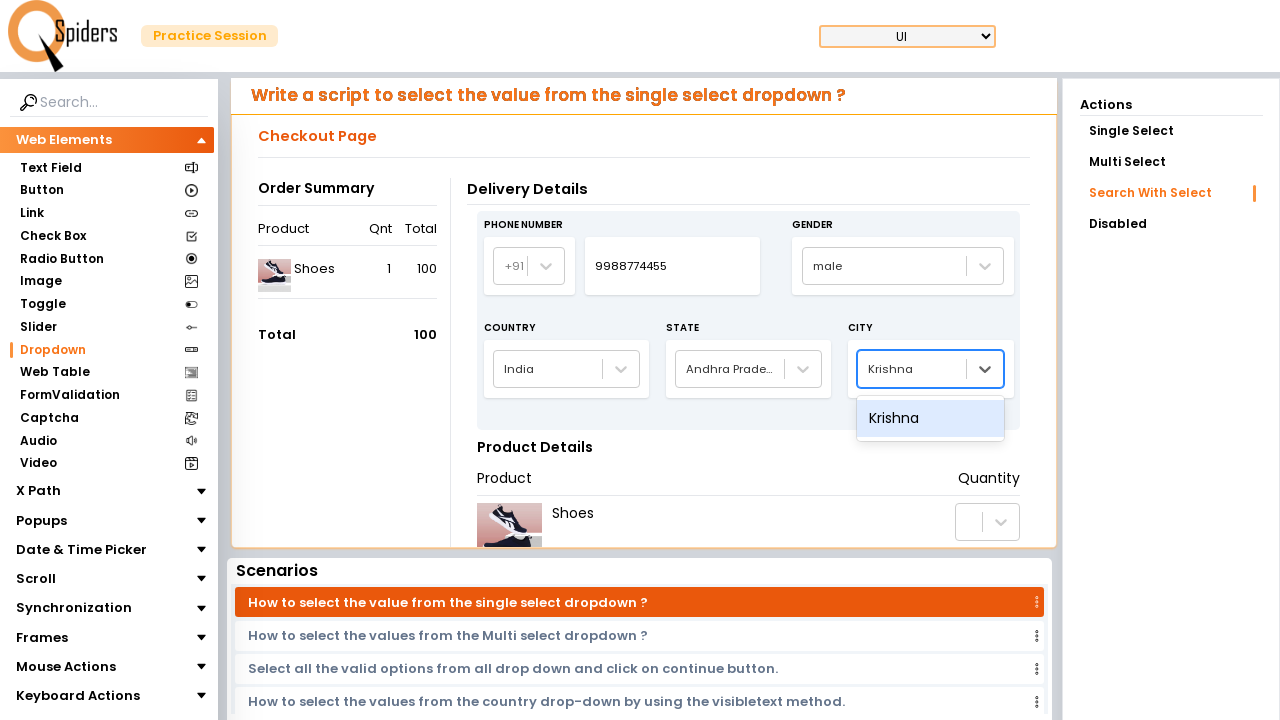

Selected Krishna from city dropdown
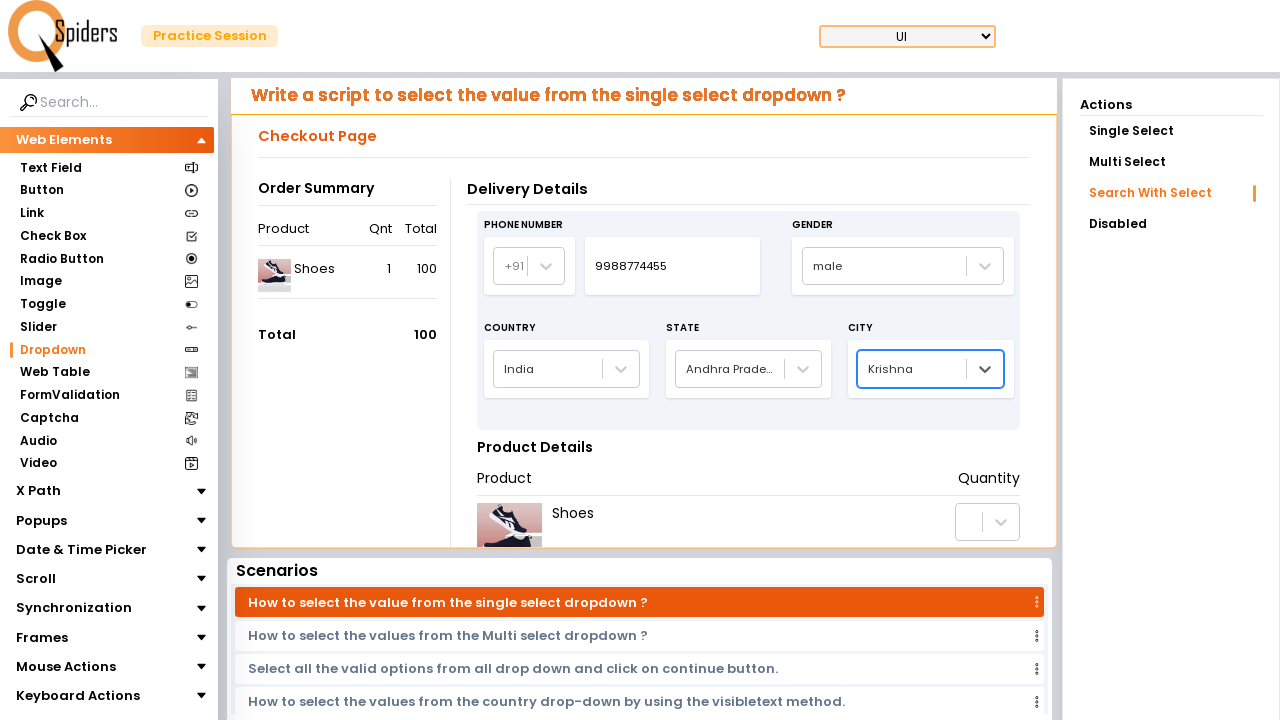

Clicked shoe quantity dropdown input field at (968, 522) on xpath=//input[@id='react-select-7-input']
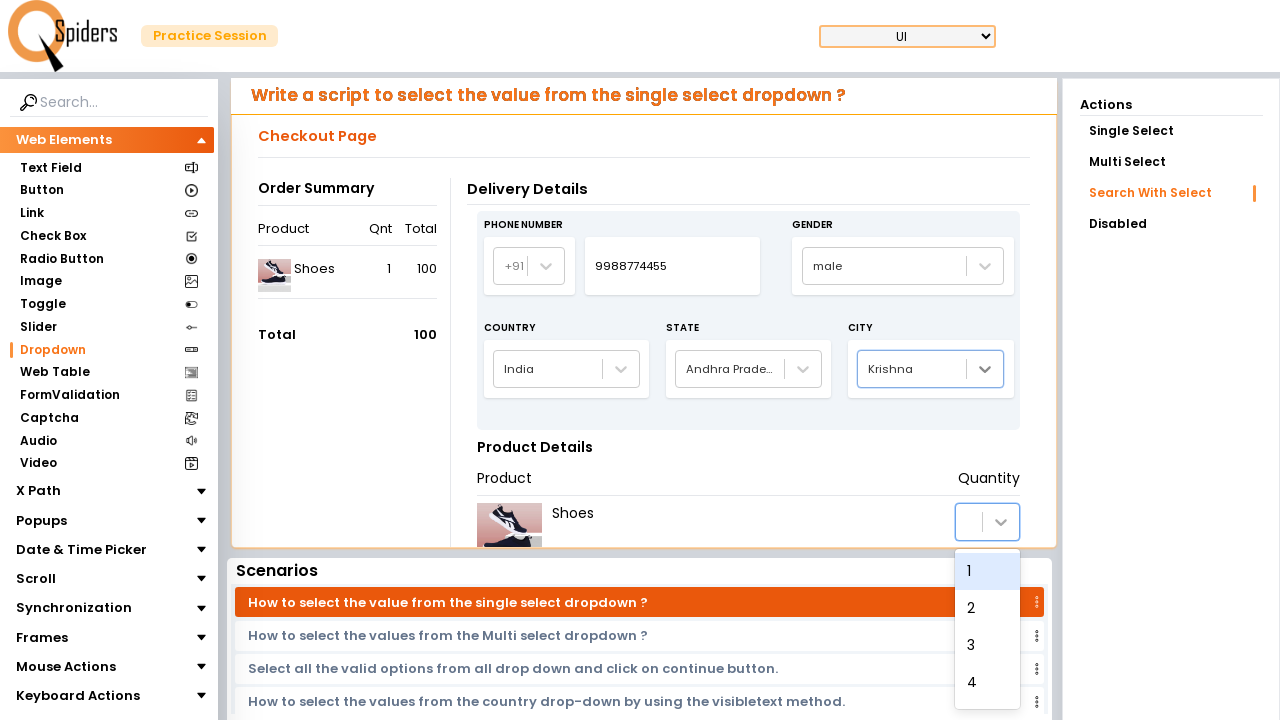

Typed '2' in shoe quantity search field on //input[@id='react-select-7-input']
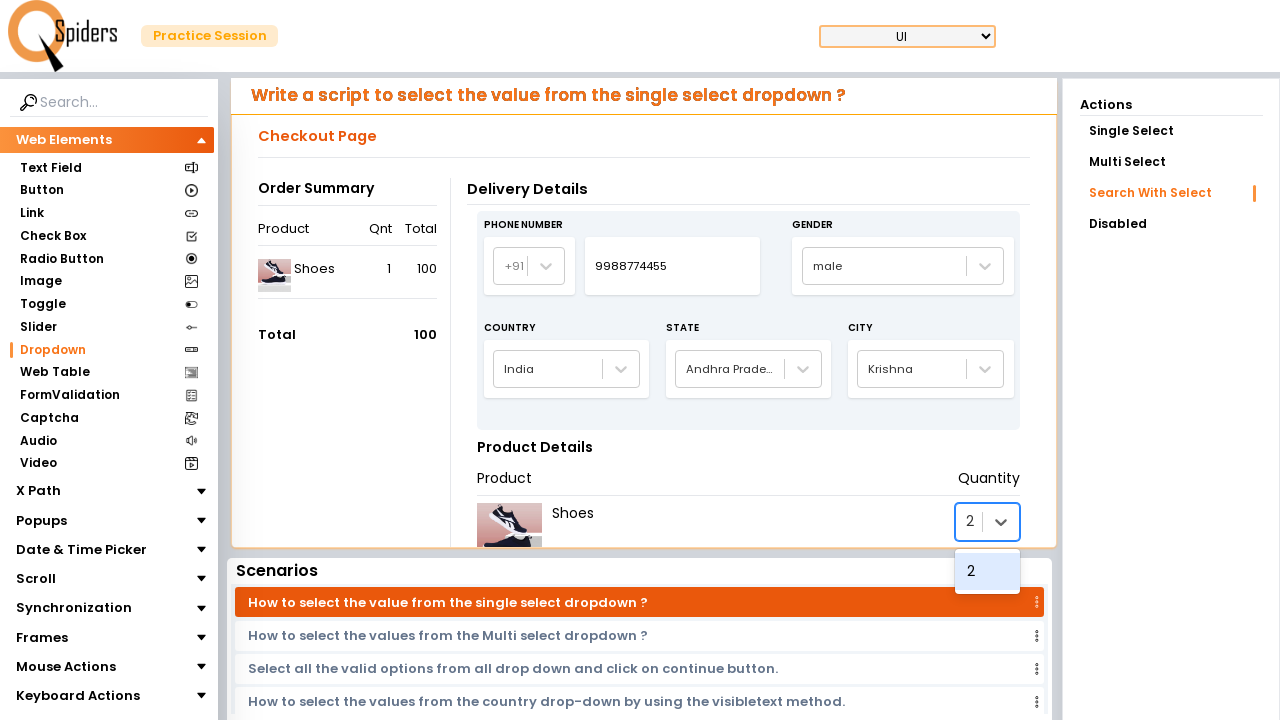

Selected shoe quantity '2' from dropdown
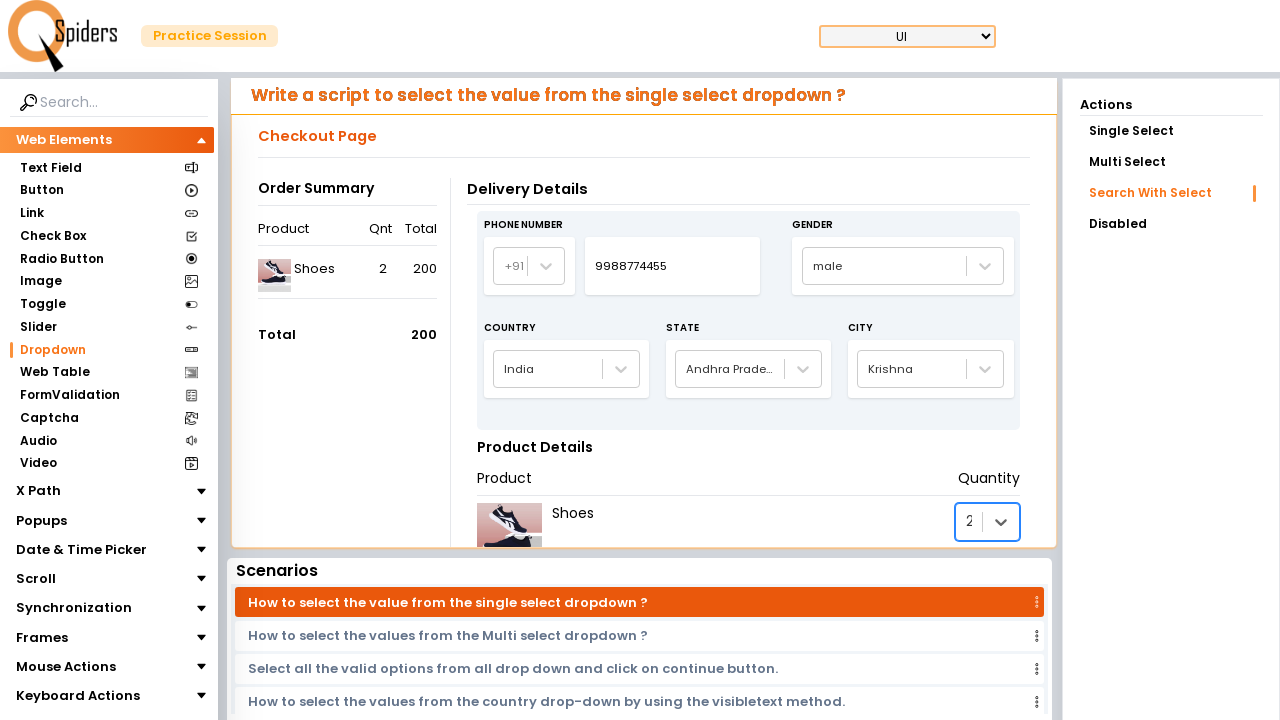

Clicked continue button to submit form at (975, 511) on #continue
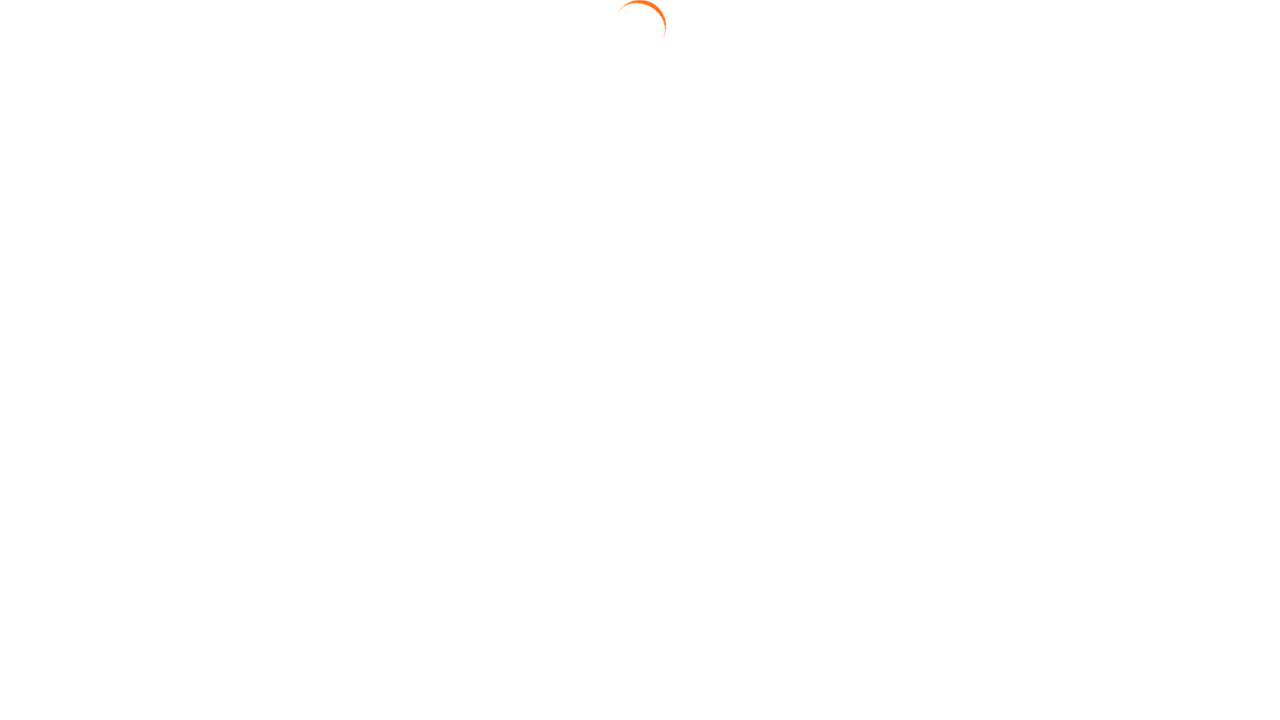

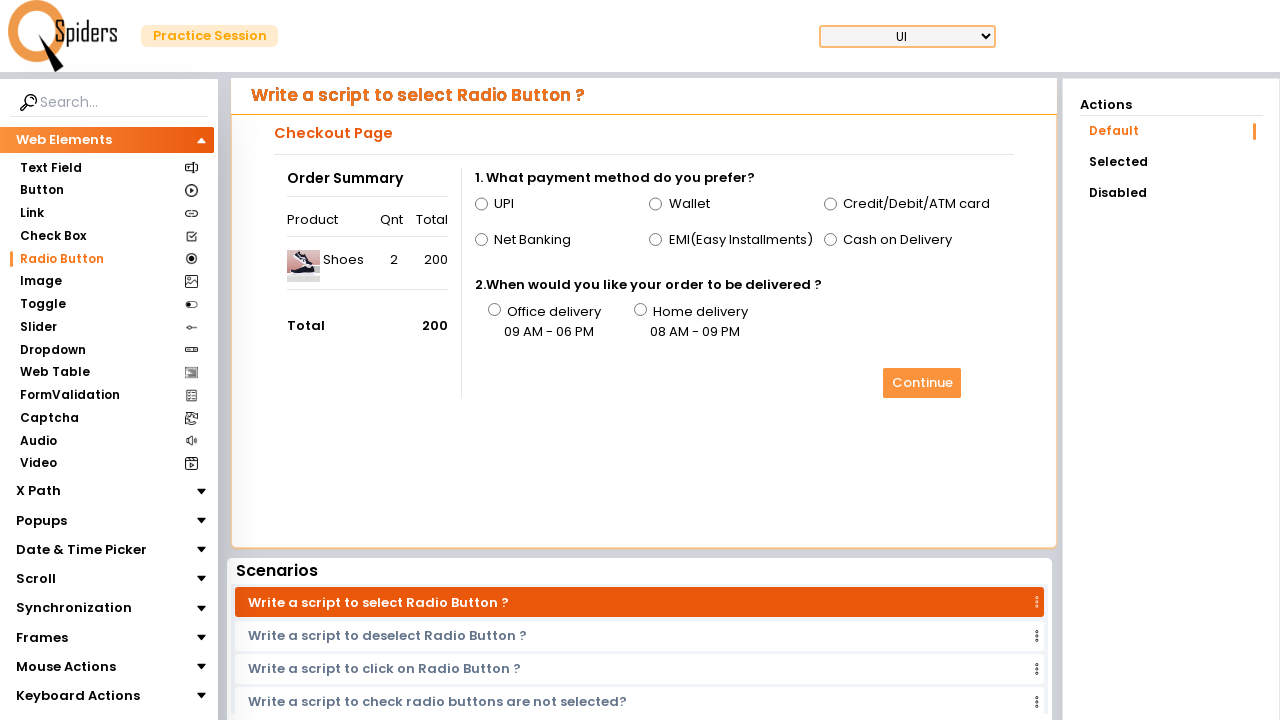